Tests client side delay by navigating to the page, triggering client side logic, and waiting for success message

Starting URL: http://uitestingplayground.com/

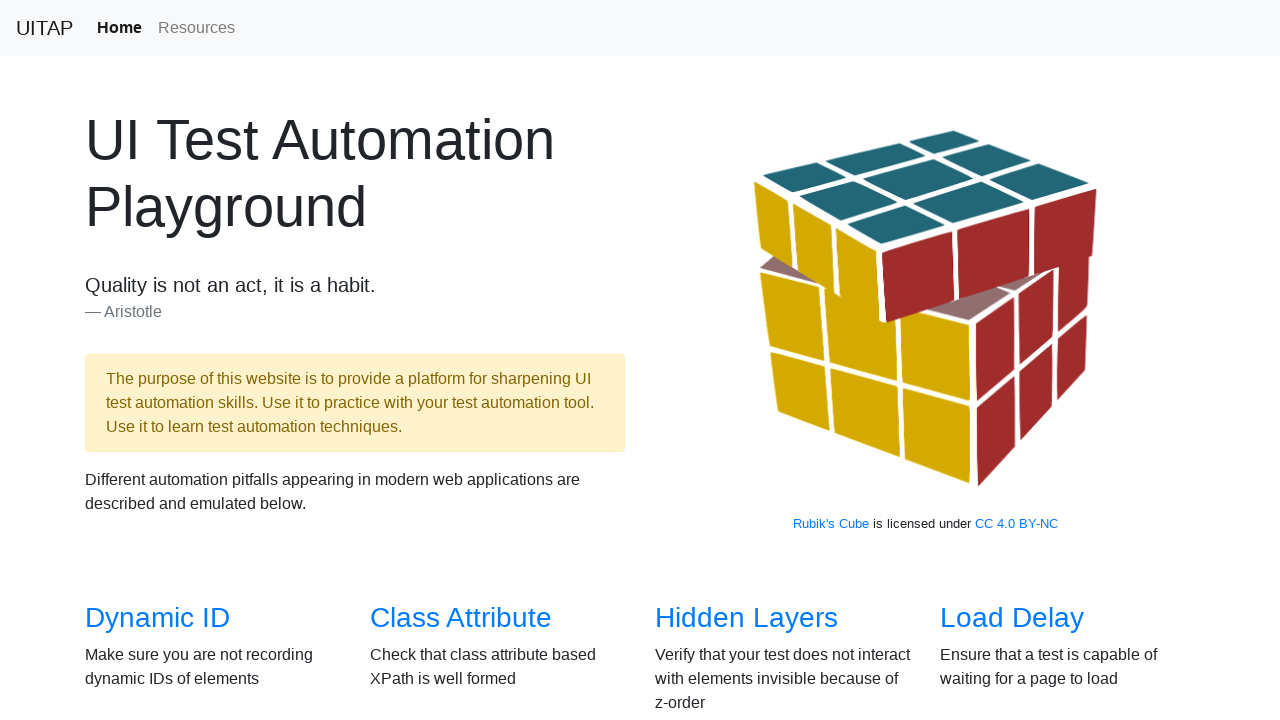

Clicked the Client Side Delay link at (478, 360) on internal:role=link[name="Client Side Delay"i]
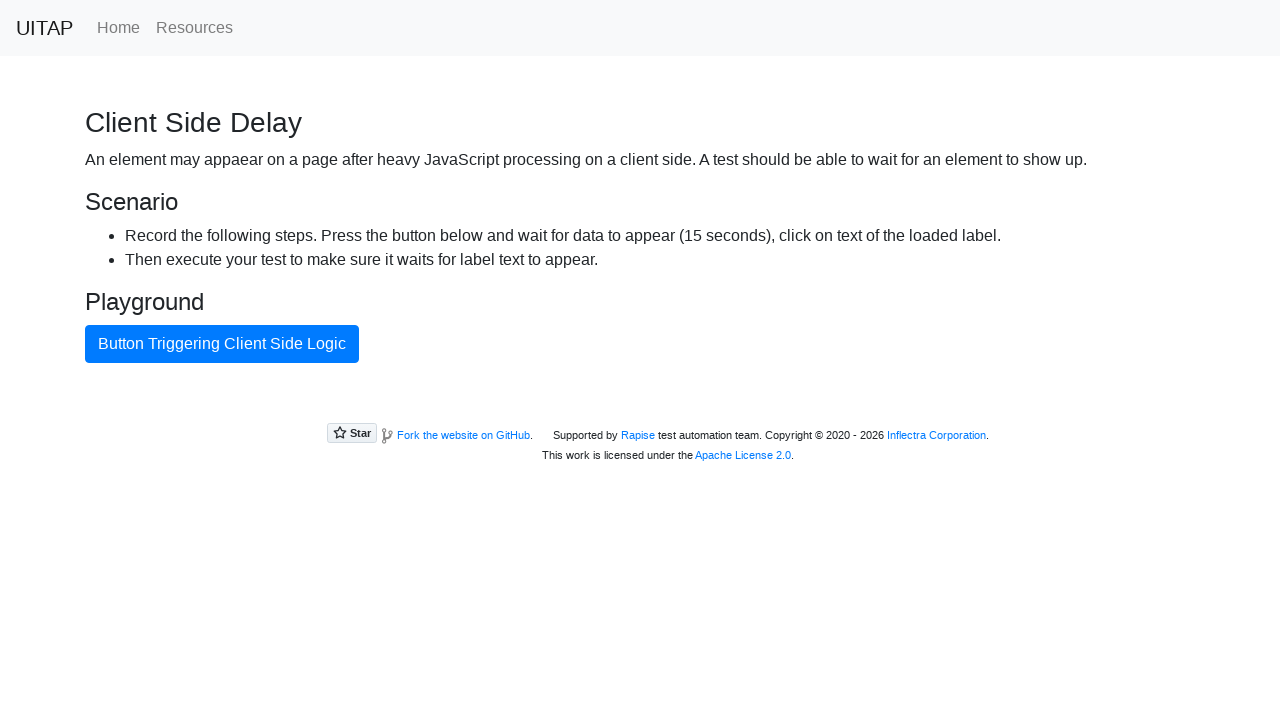

Clicked button triggering client side logic at (222, 344) on internal:role=button[name="Button Triggering Client Side Logic"i]
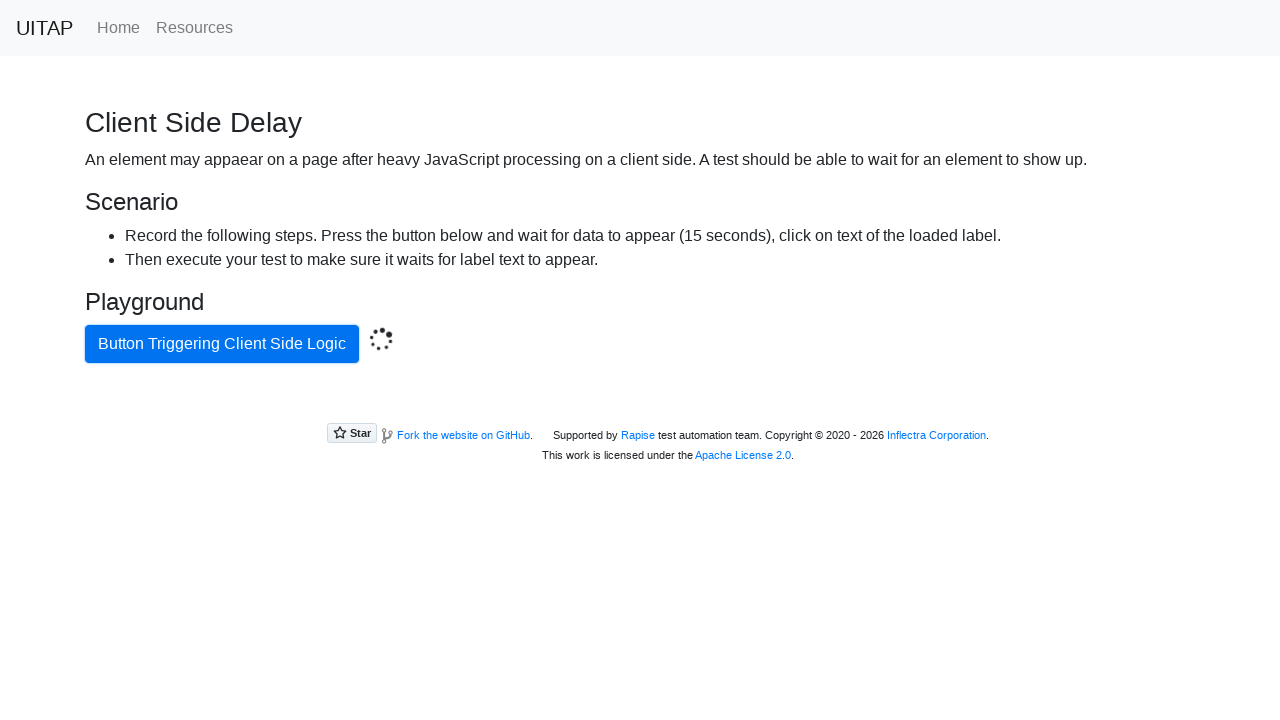

Success message appeared after client side delay
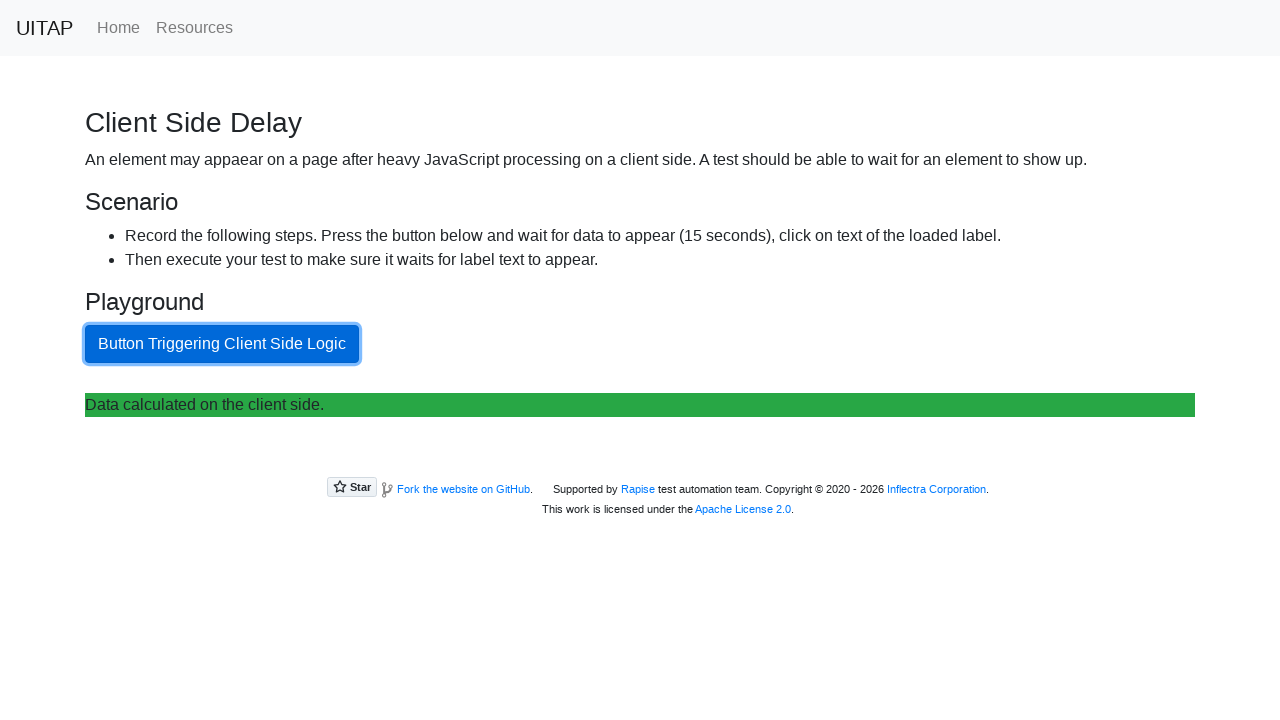

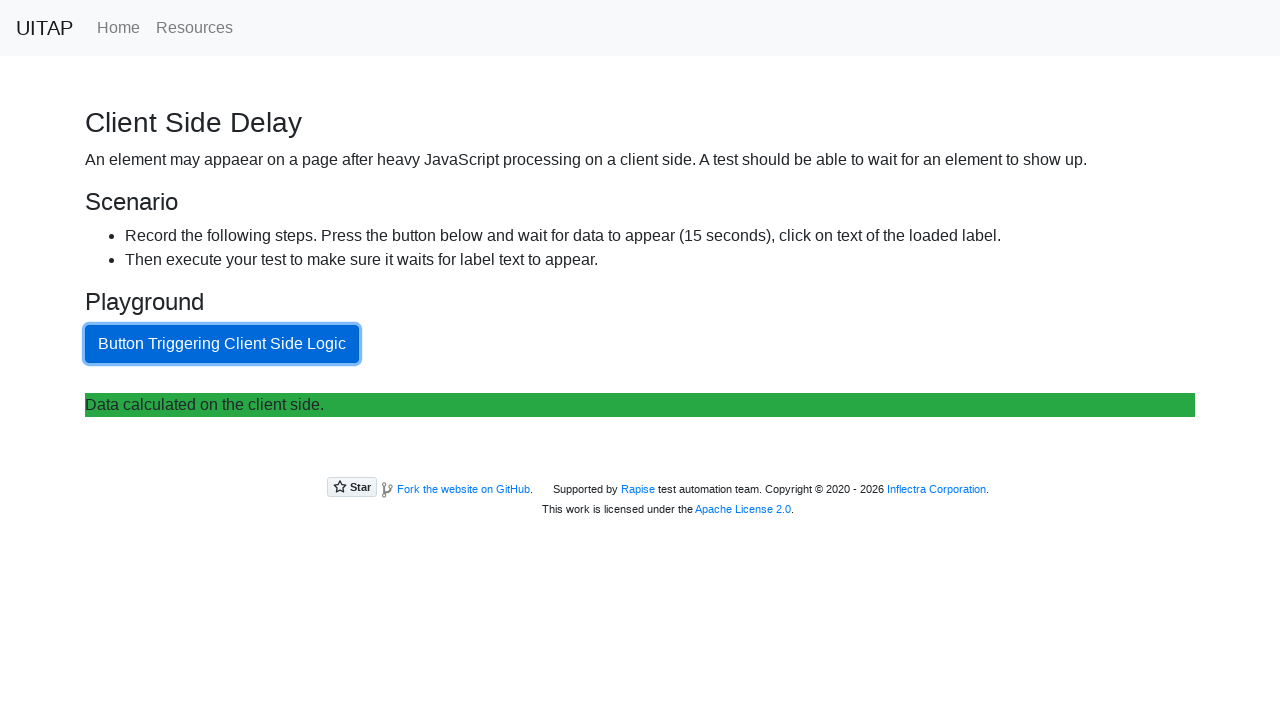